Tests a vegetable/grocery e-commerce site by searching for products containing 'ca', verifying 4 results are displayed, adding items to cart by index and by product name (Cashews), and logging the brand text.

Starting URL: https://rahulshettyacademy.com/seleniumPractise/#/

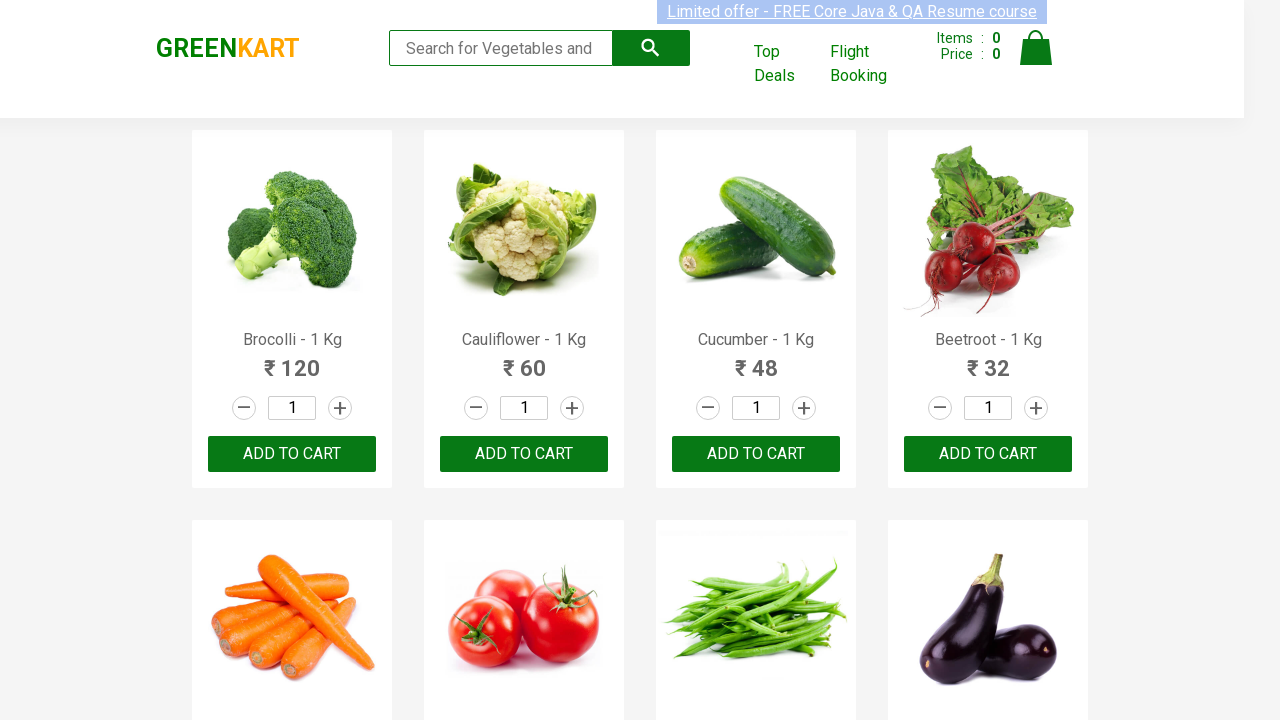

Navigated to vegetable/grocery e-commerce site
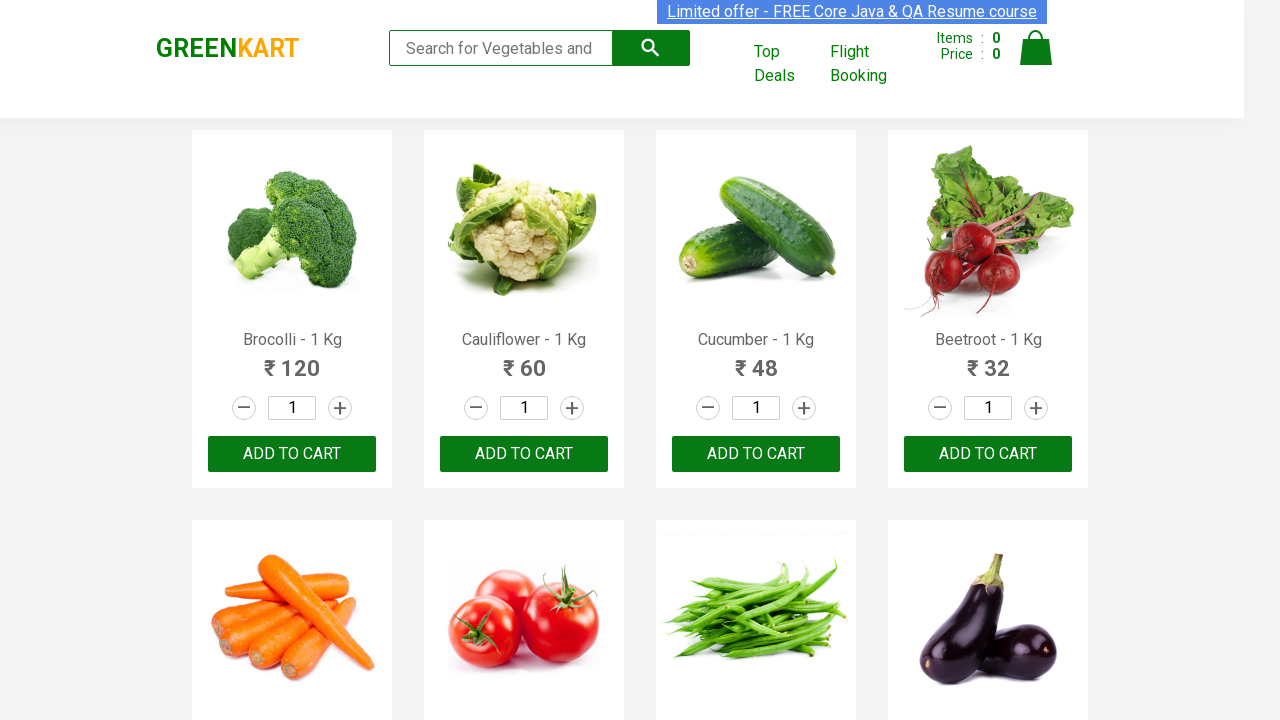

Typed 'ca' in the search field on .search-keyword
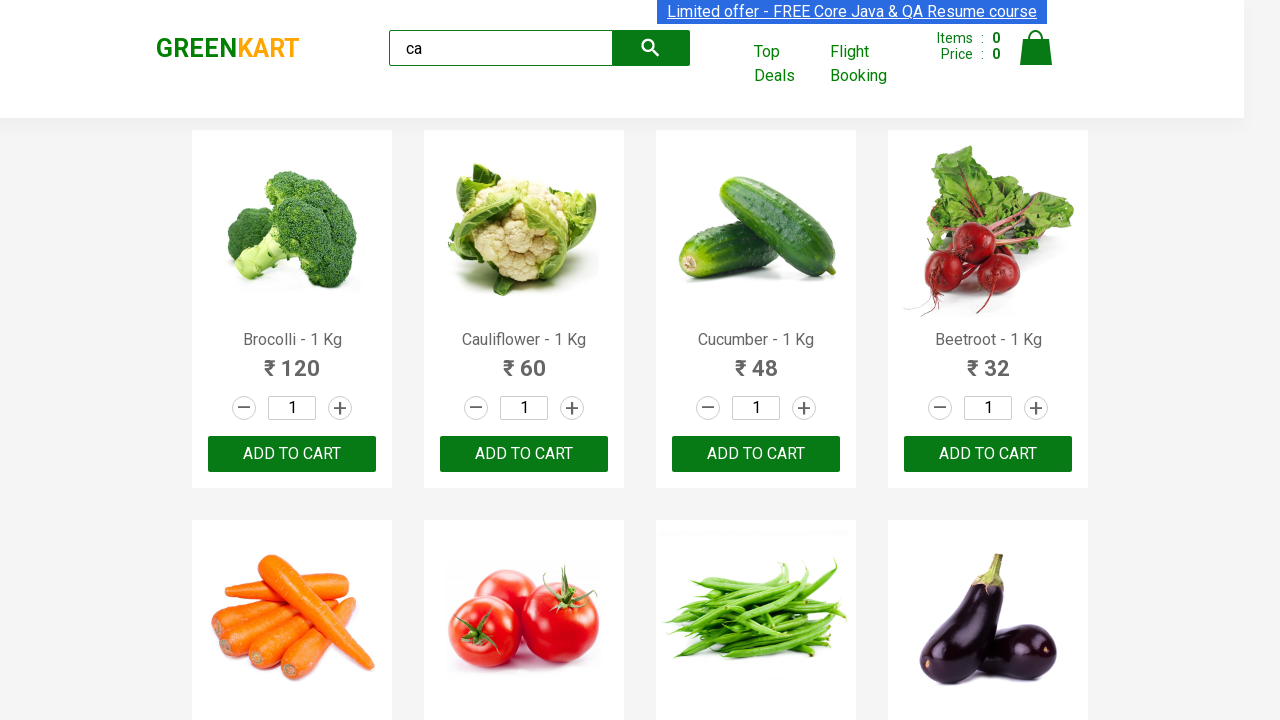

Waited 2 seconds for products to load
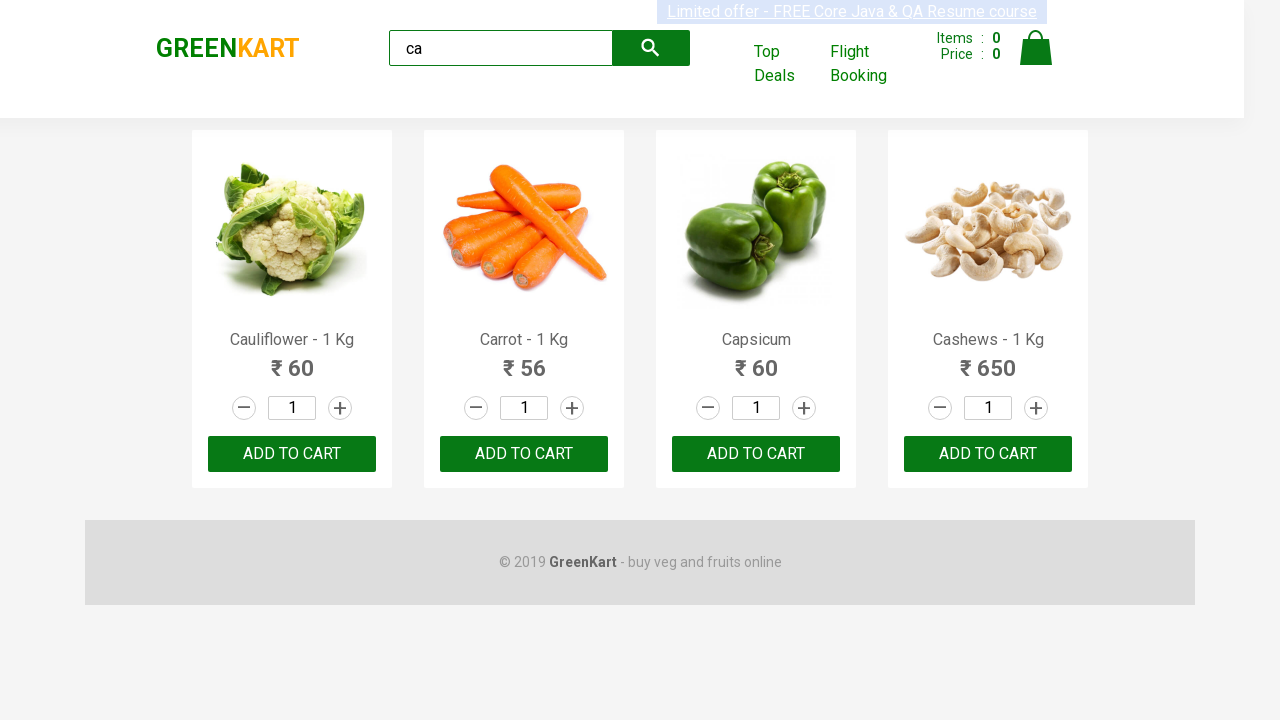

Verified that 4 products are displayed in search results
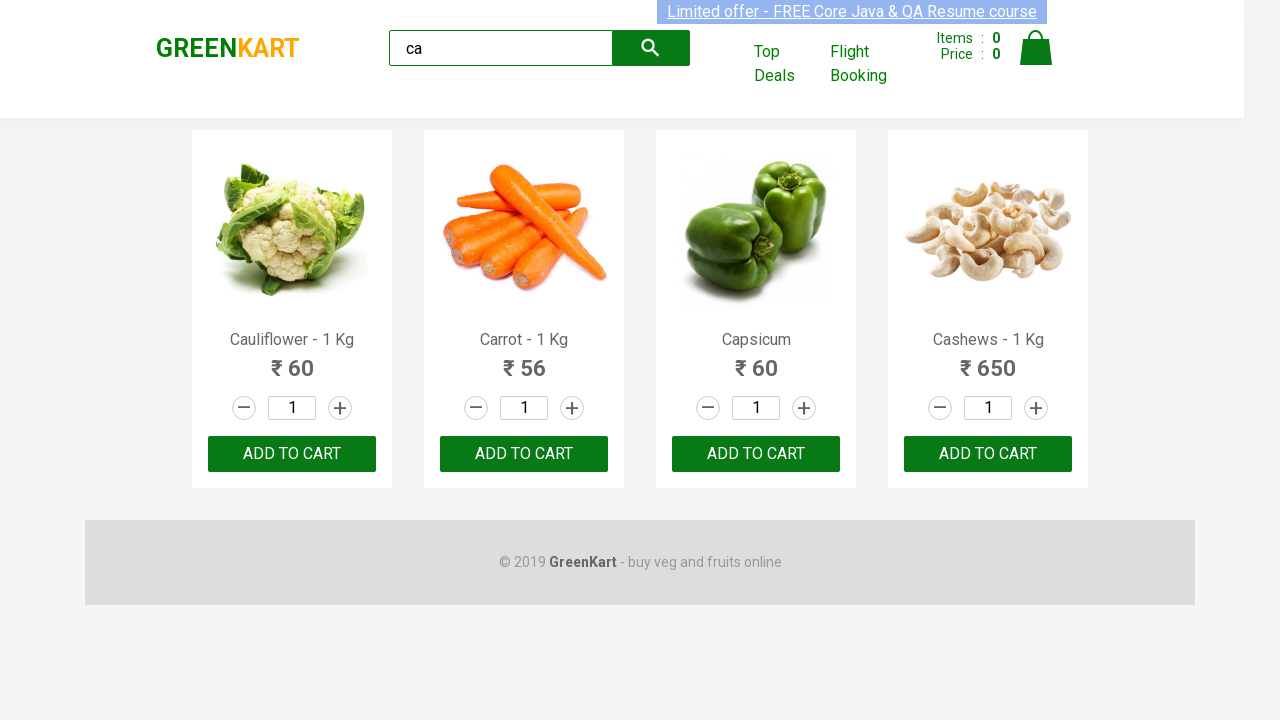

Added third product (index 2) to cart at (756, 454) on .products .product >> nth=2 >> text=ADD TO CART
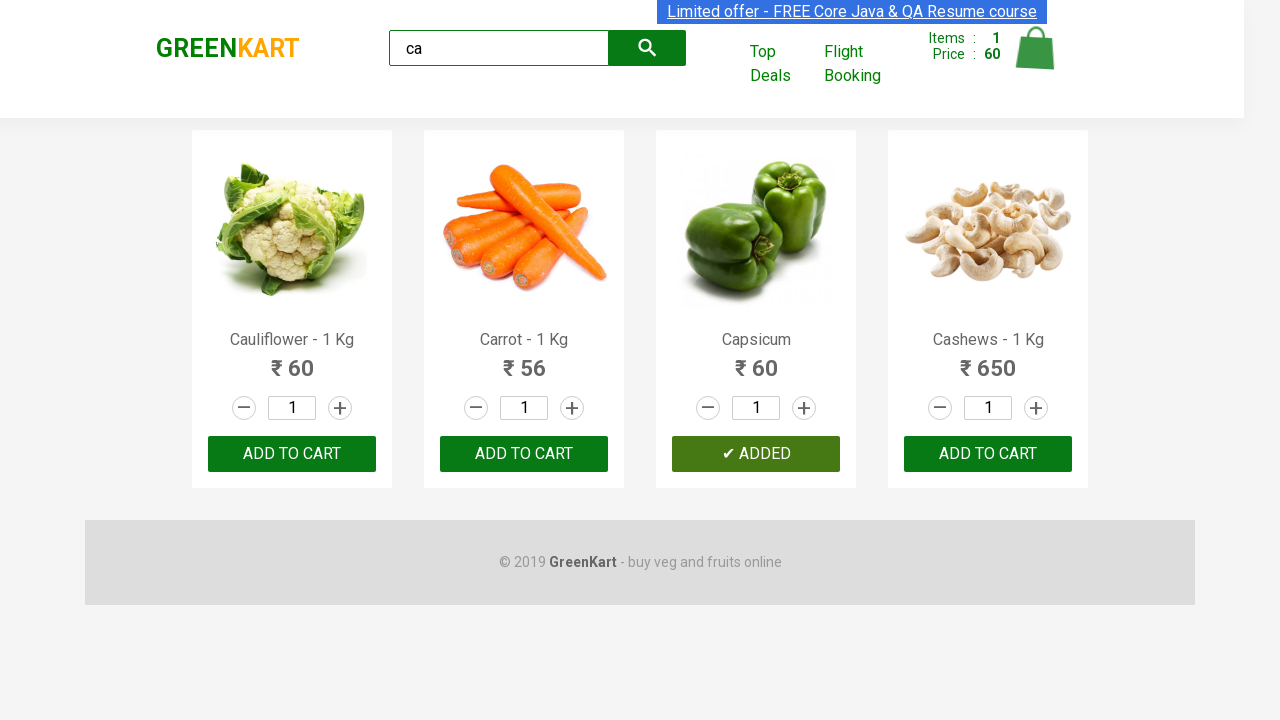

Found and clicked 'Add to Cart' for Cashews product at (988, 454) on .products .product >> nth=3 >> button
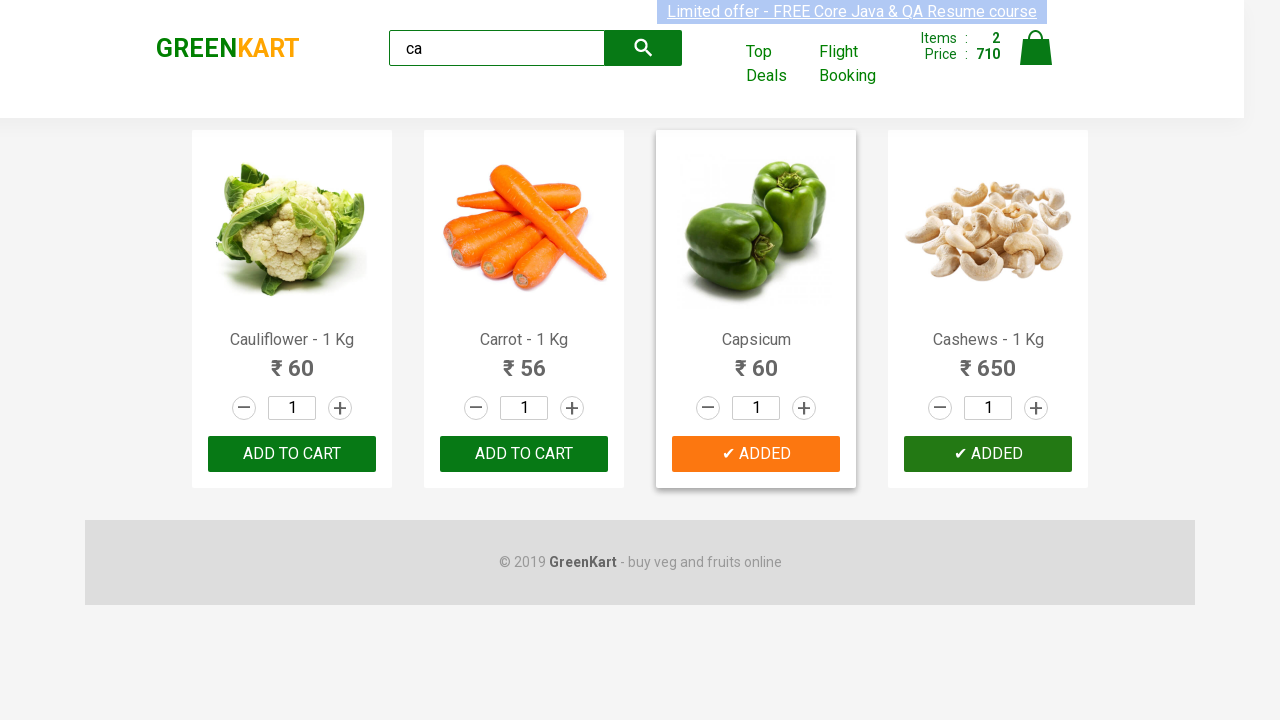

Retrieved brand text: GREENKART
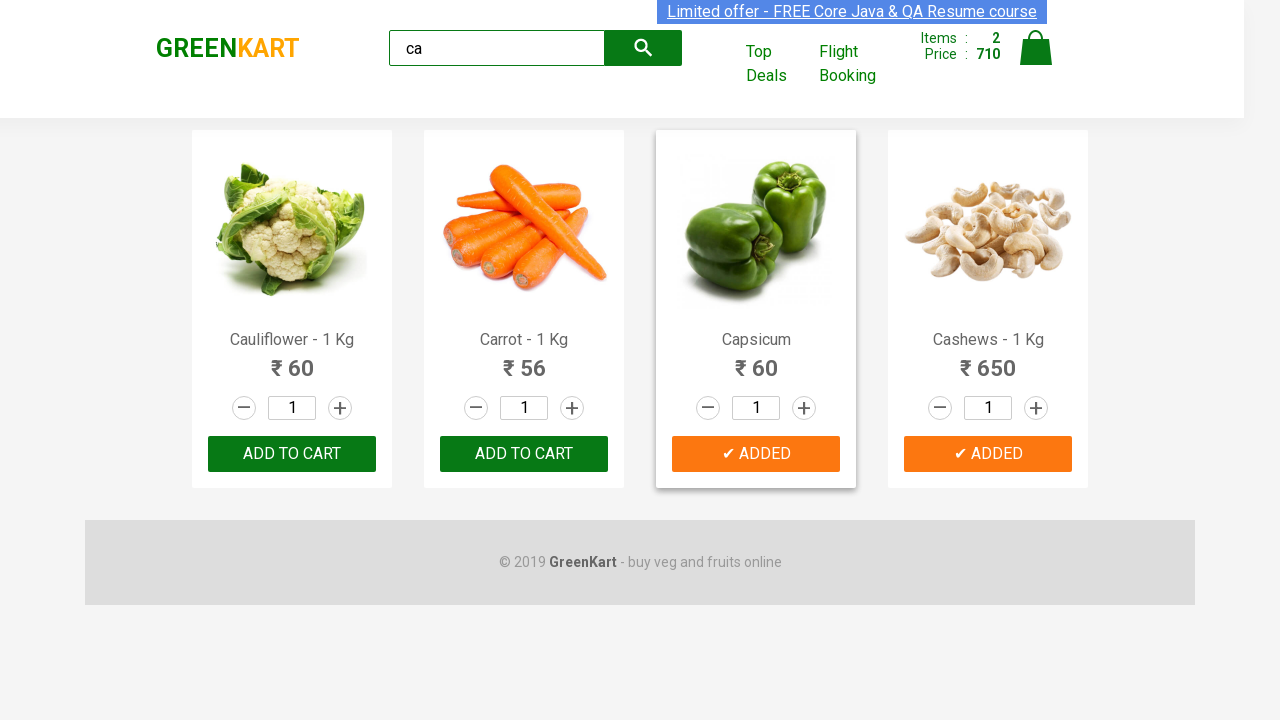

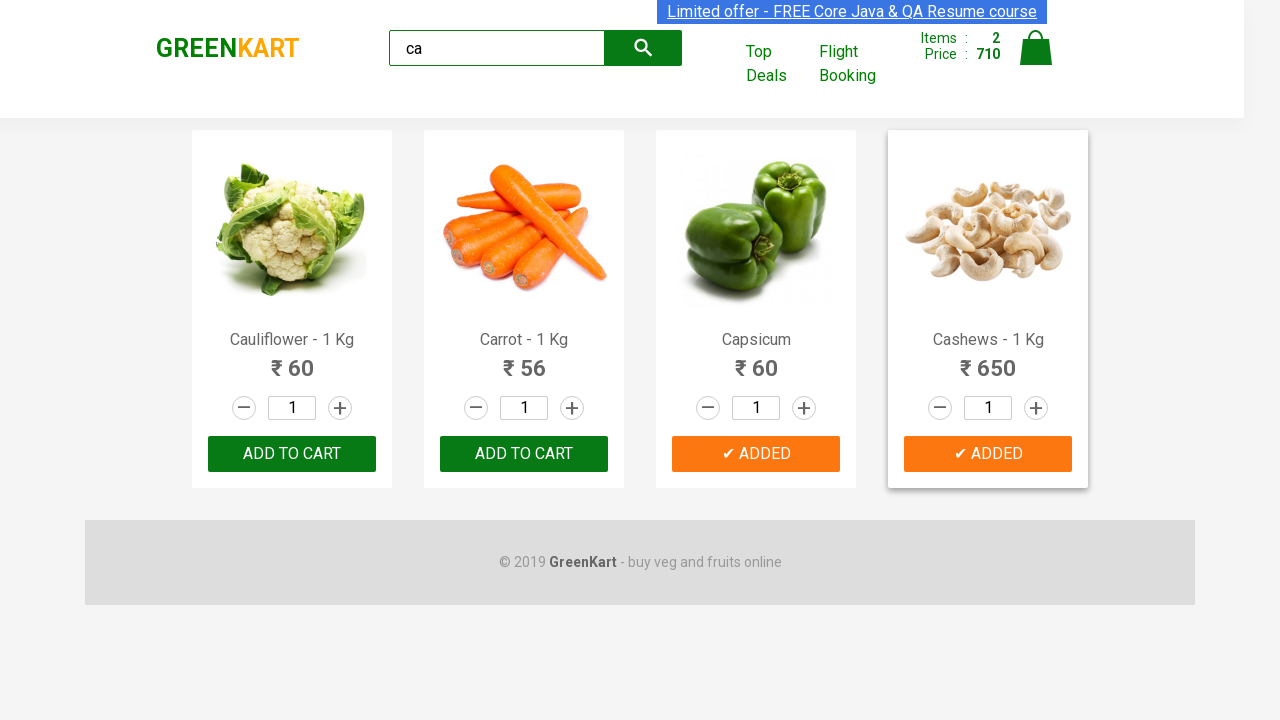